Navigates to WeChat Work homepage and clicks the login button to reach the login page

Starting URL: https://work.weixin.qq.com/

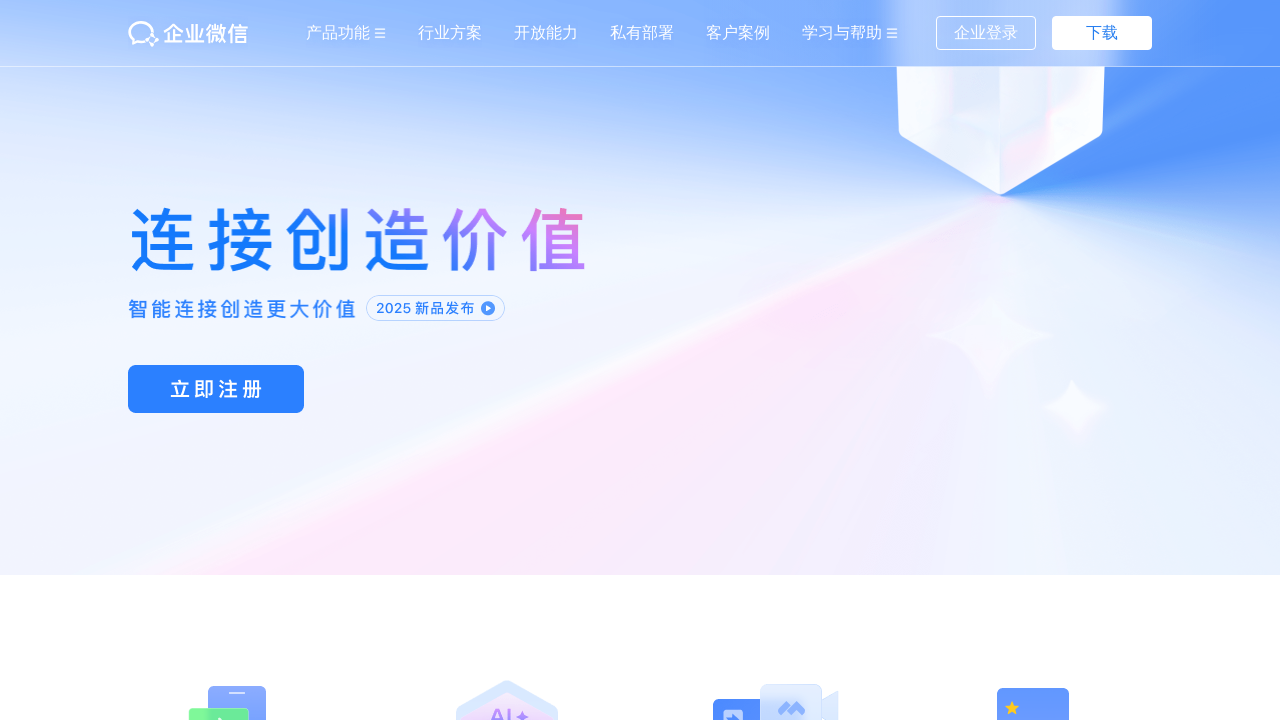

Navigated to WeChat Work homepage
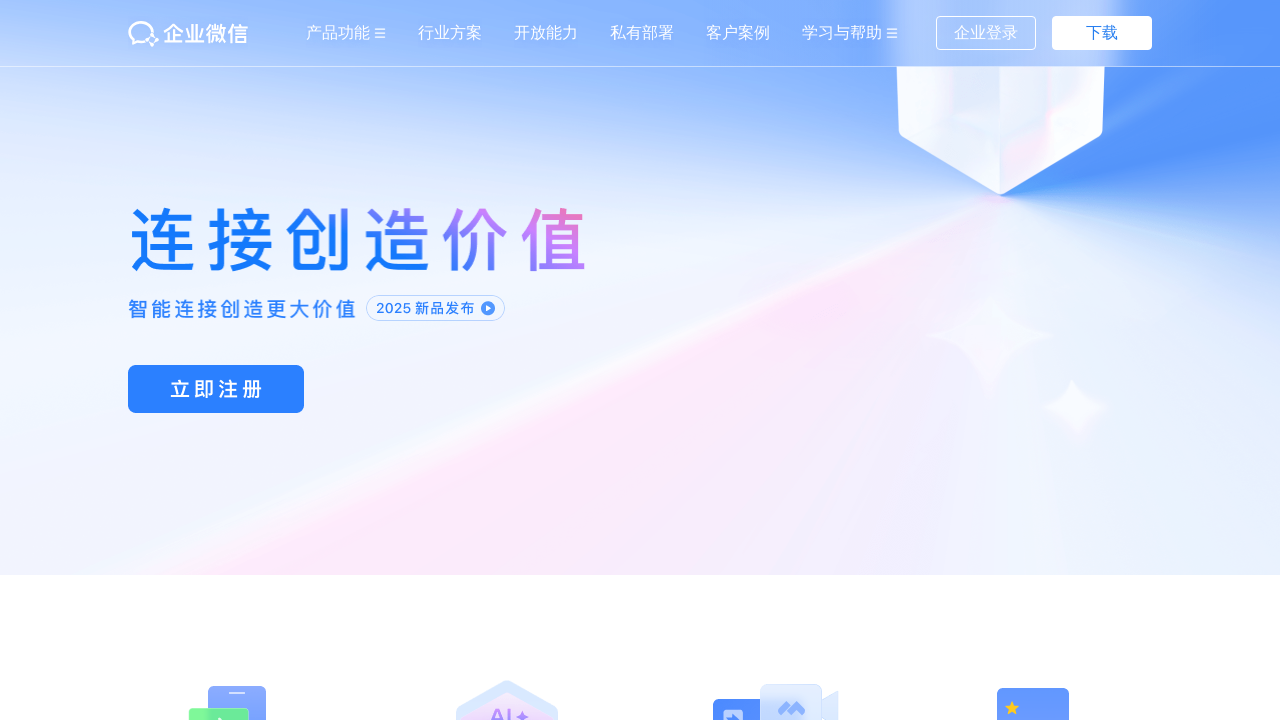

Clicked the login button to reach the login page at (986, 33) on .index_top_operation_loginBtn
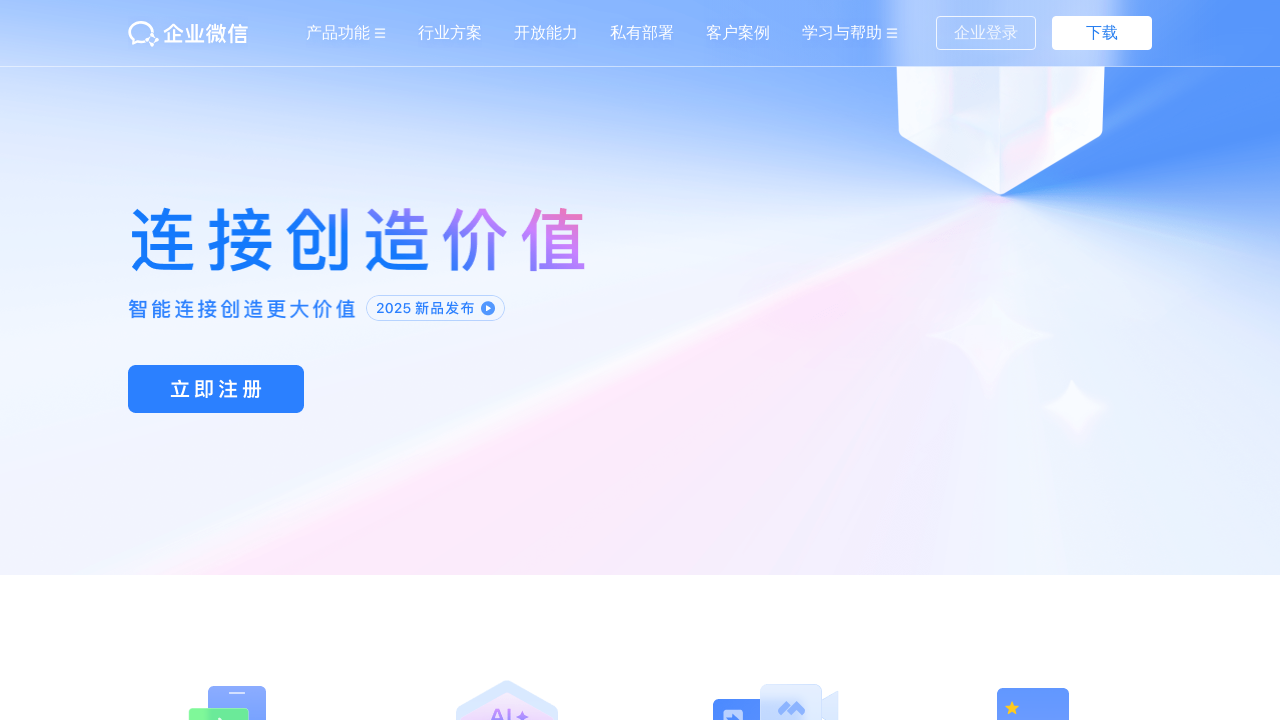

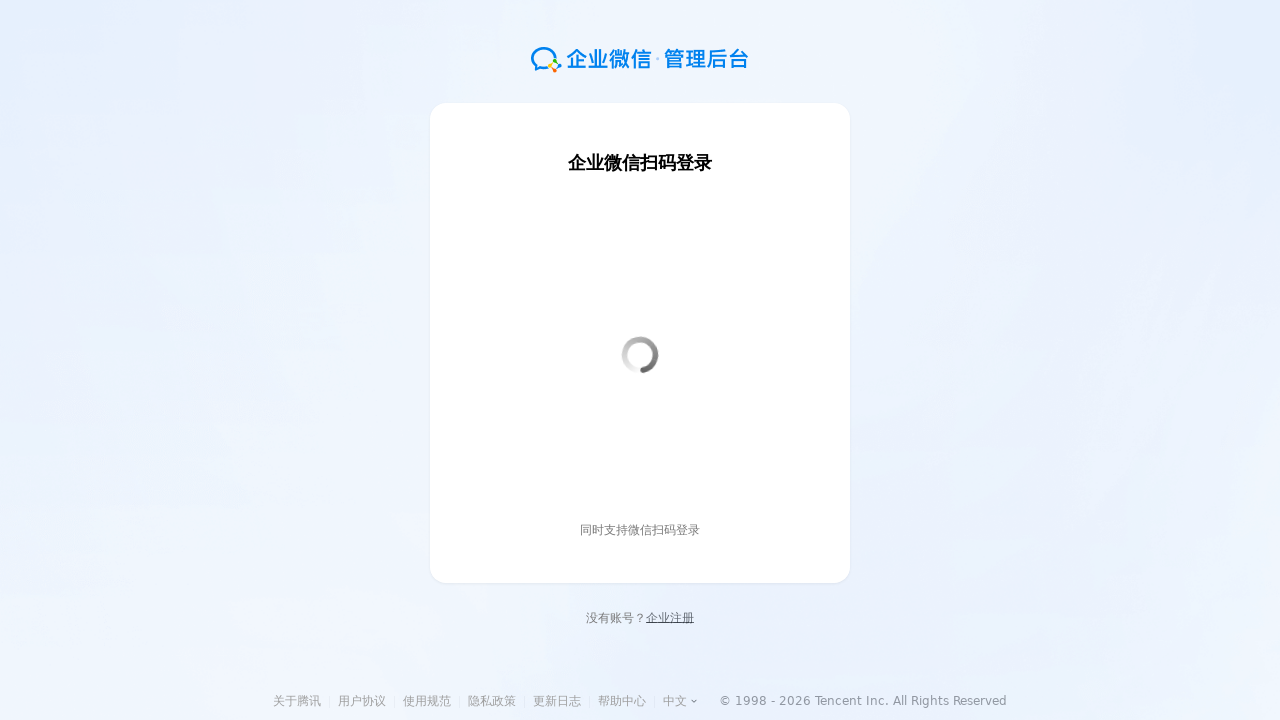